Tests alert box functionality by clicking the alert button, accepting the alert, and verifying the confirmation text

Starting URL: https://testpages.herokuapp.com/styled/alerts/alert-test.html

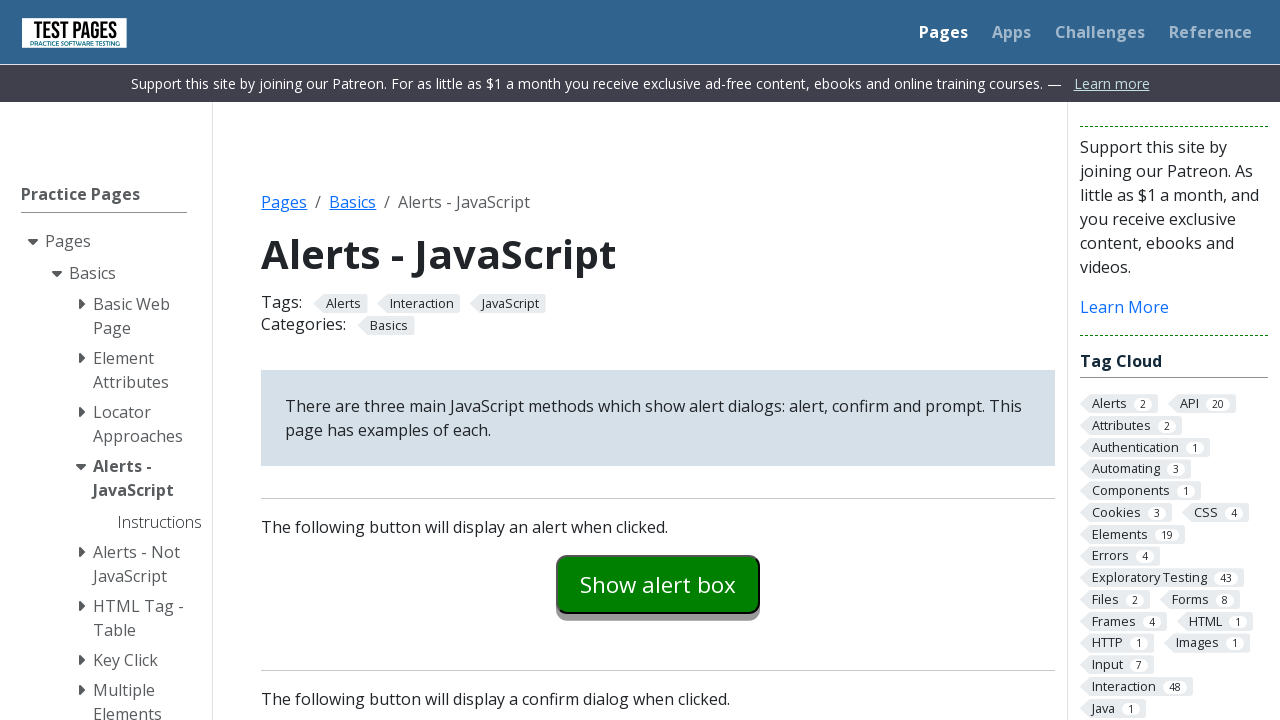

Clicked 'Show Alert Box' button at (658, 584) on #alertexamples
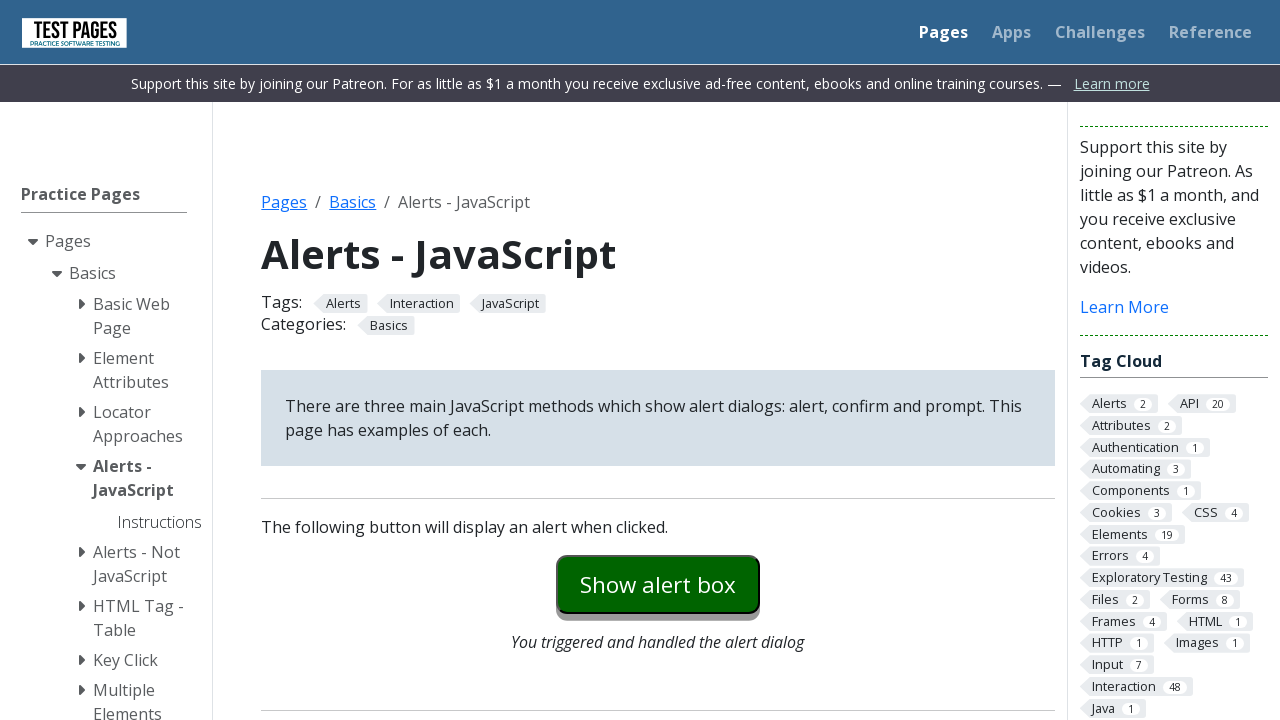

Set up alert dialog handler to accept alerts
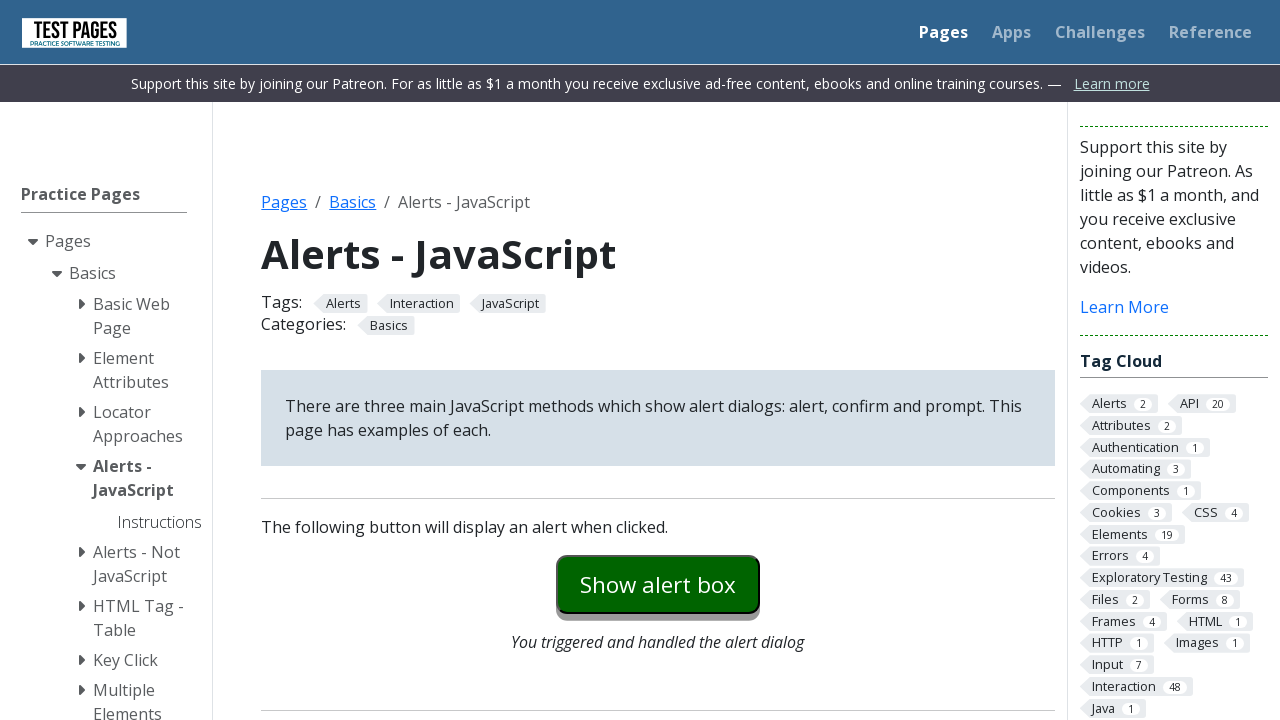

Confirmation text appeared after accepting alert
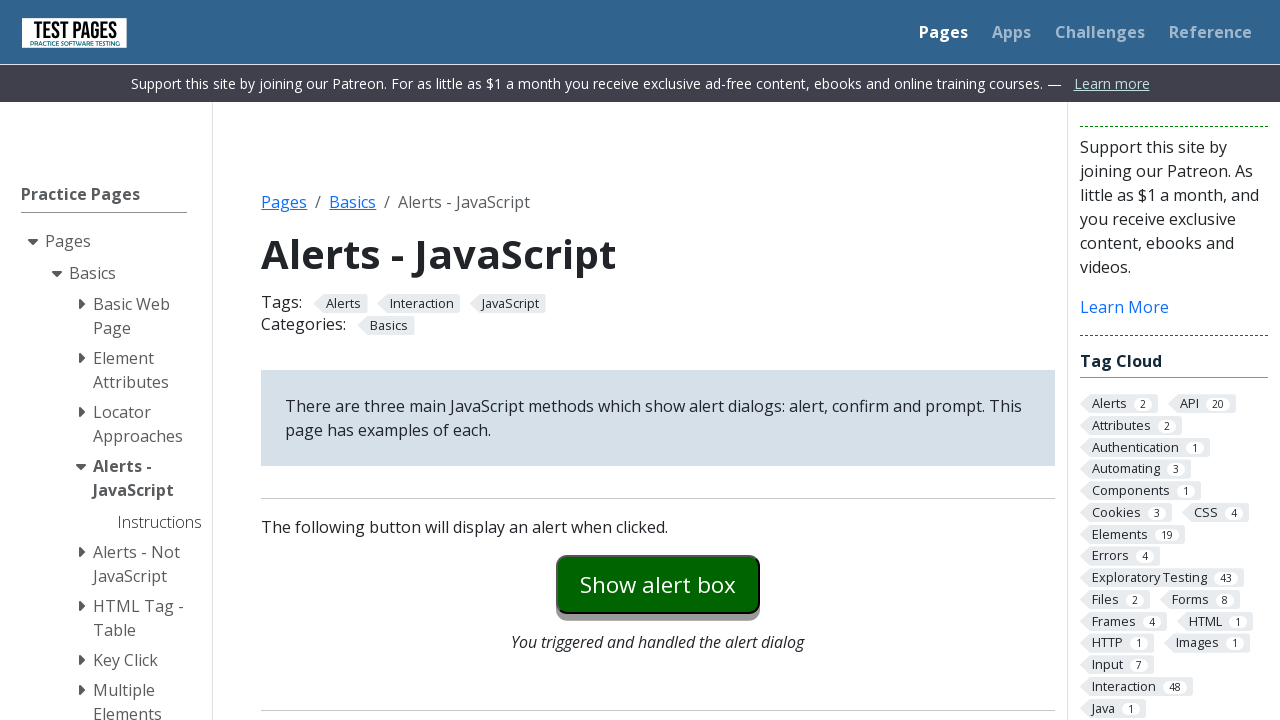

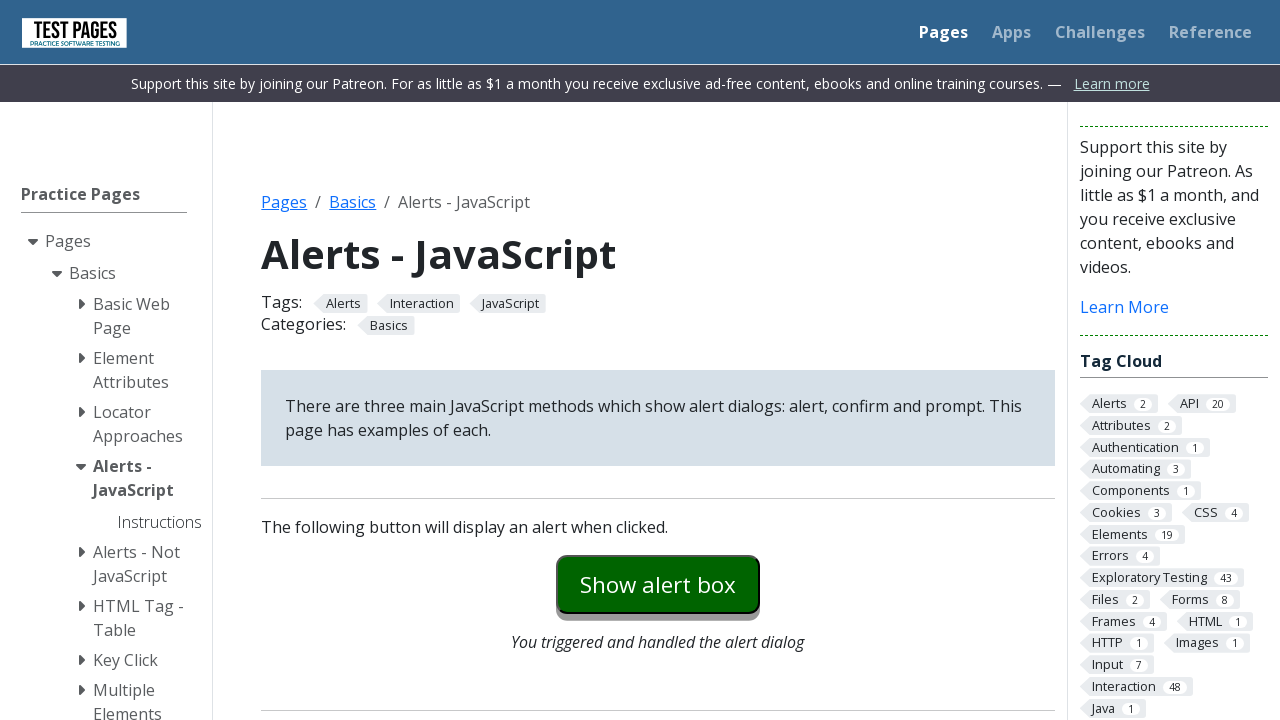